Tests checkbox functionality by verifying the checked/unchecked state of checkboxes on a page using both attribute lookup and isSelected approaches, then asserts that specific checkboxes are in their expected states.

Starting URL: http://the-internet.herokuapp.com/checkboxes

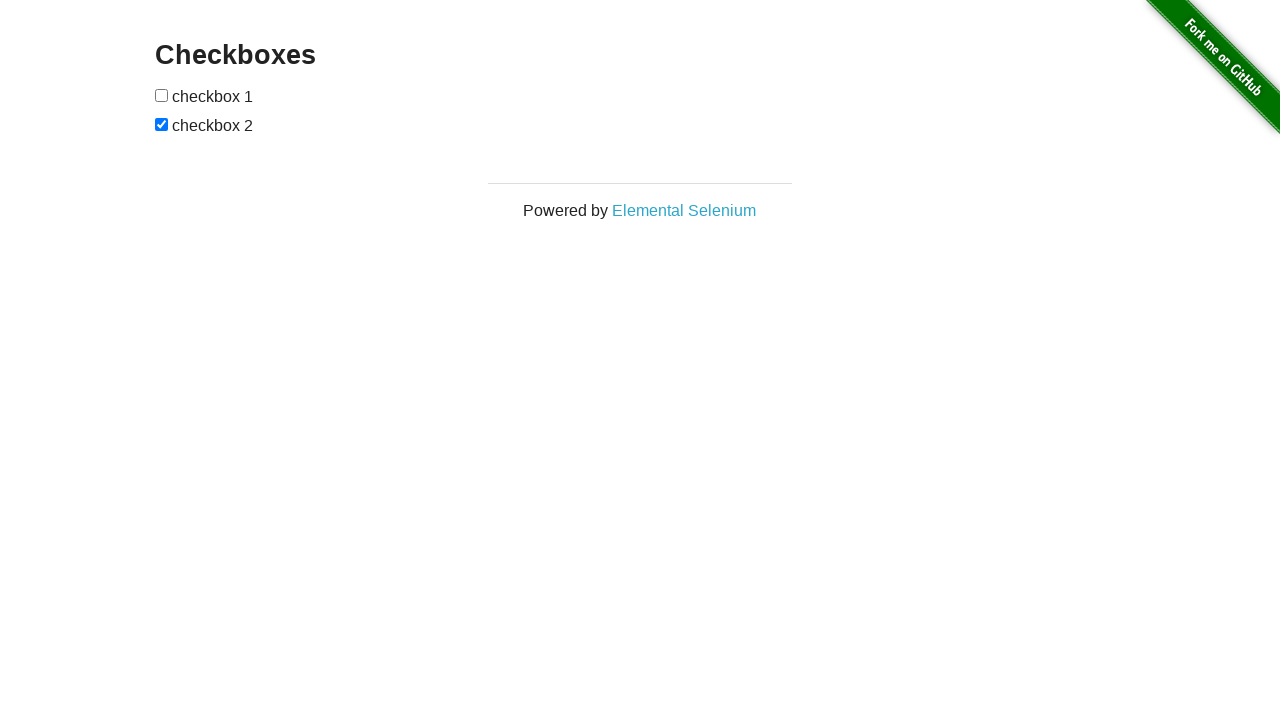

Waited for checkboxes to be present on the page
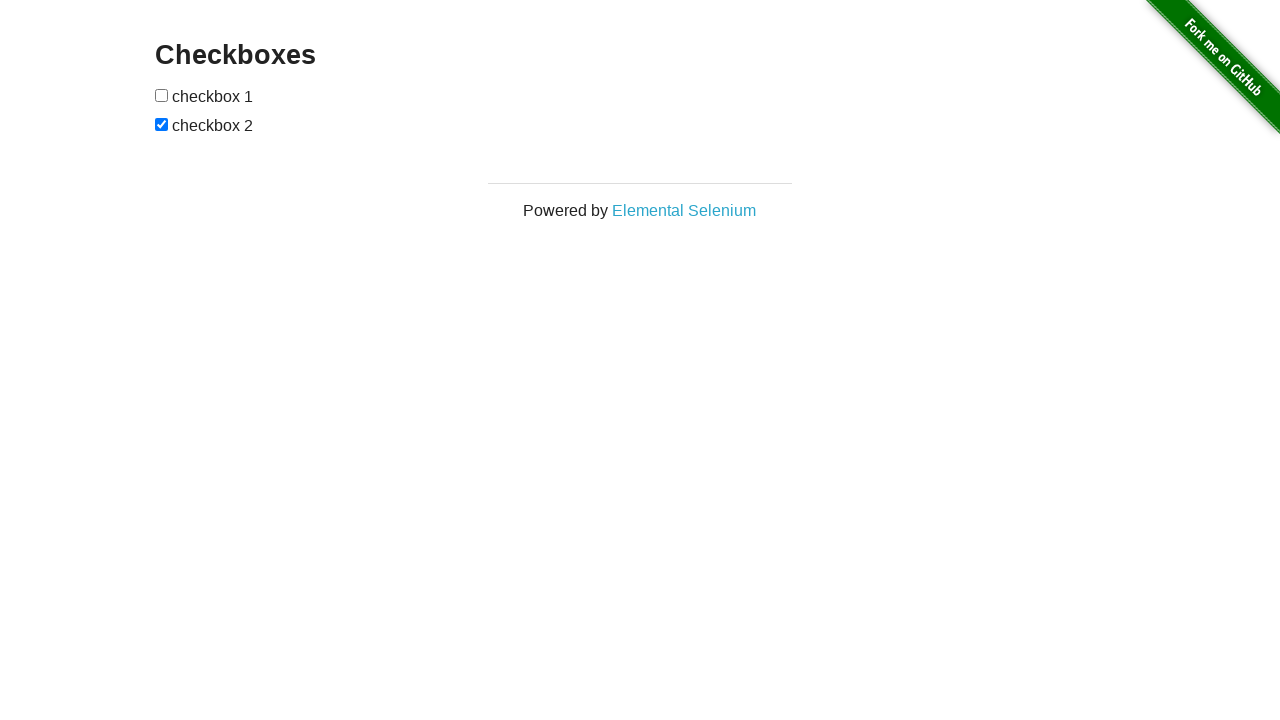

Located all checkboxes on the page
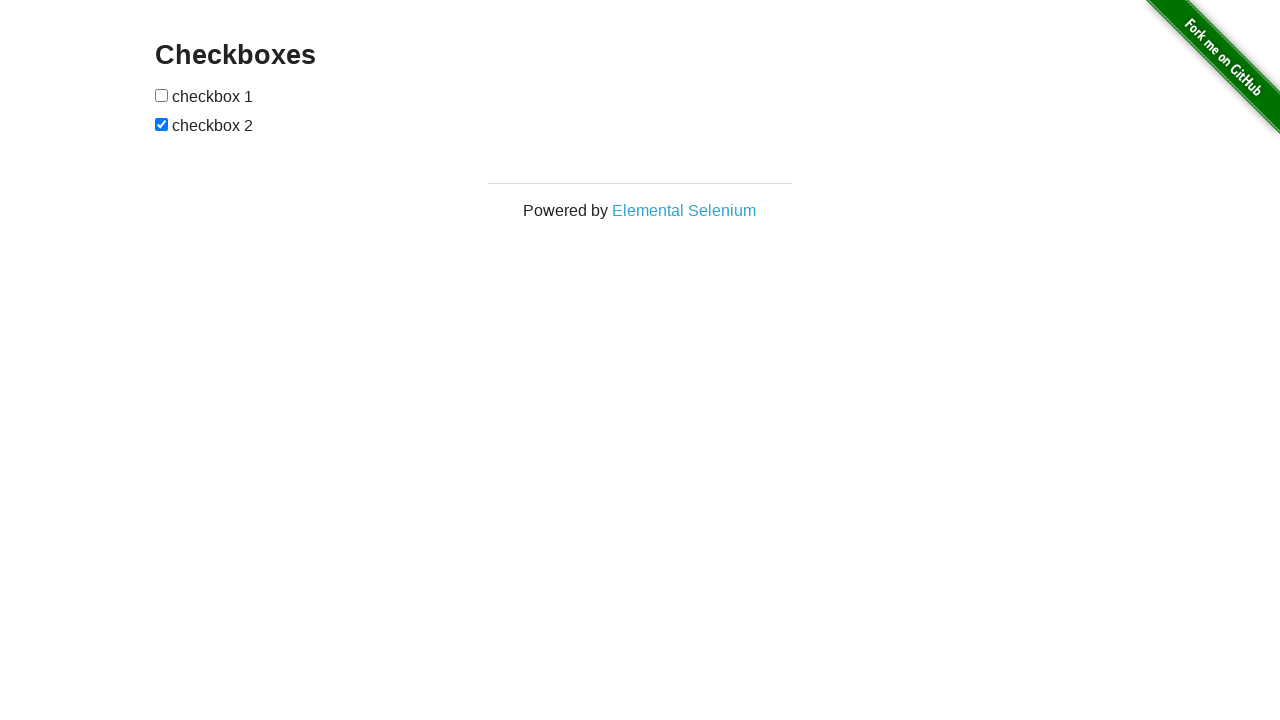

Retrieved checkbox count: 2
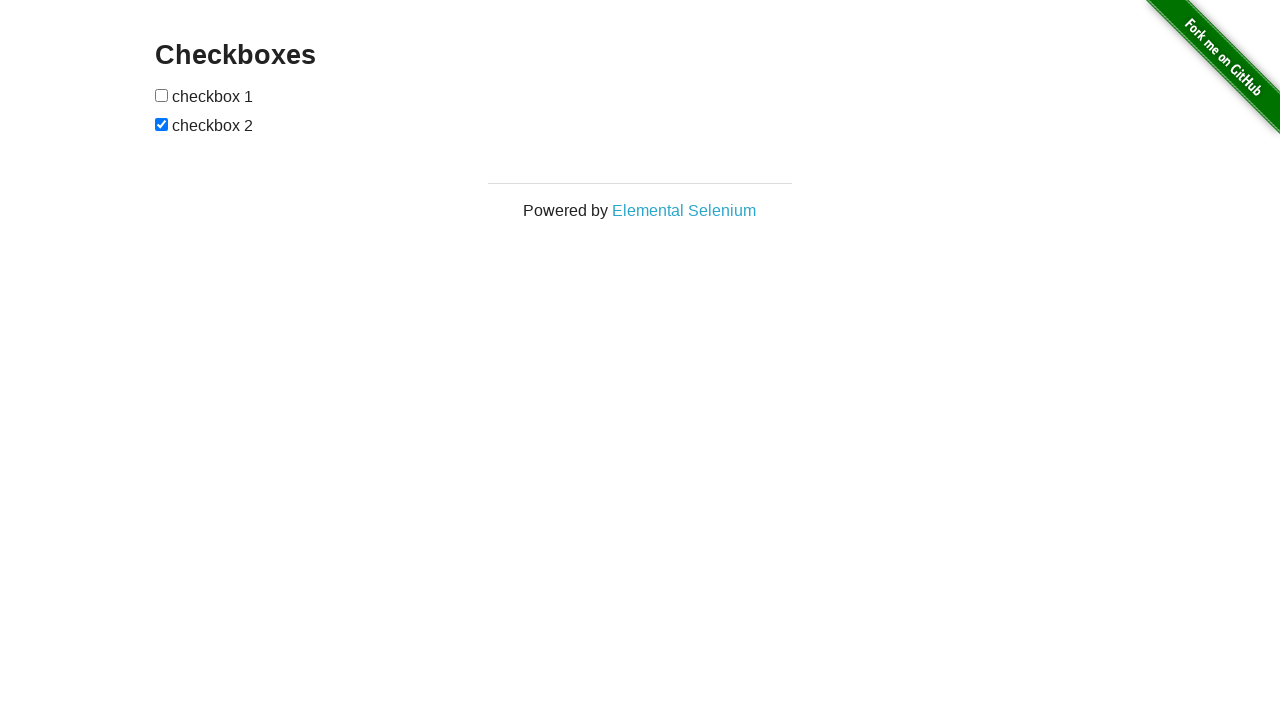

Verified that at least 2 checkboxes are present
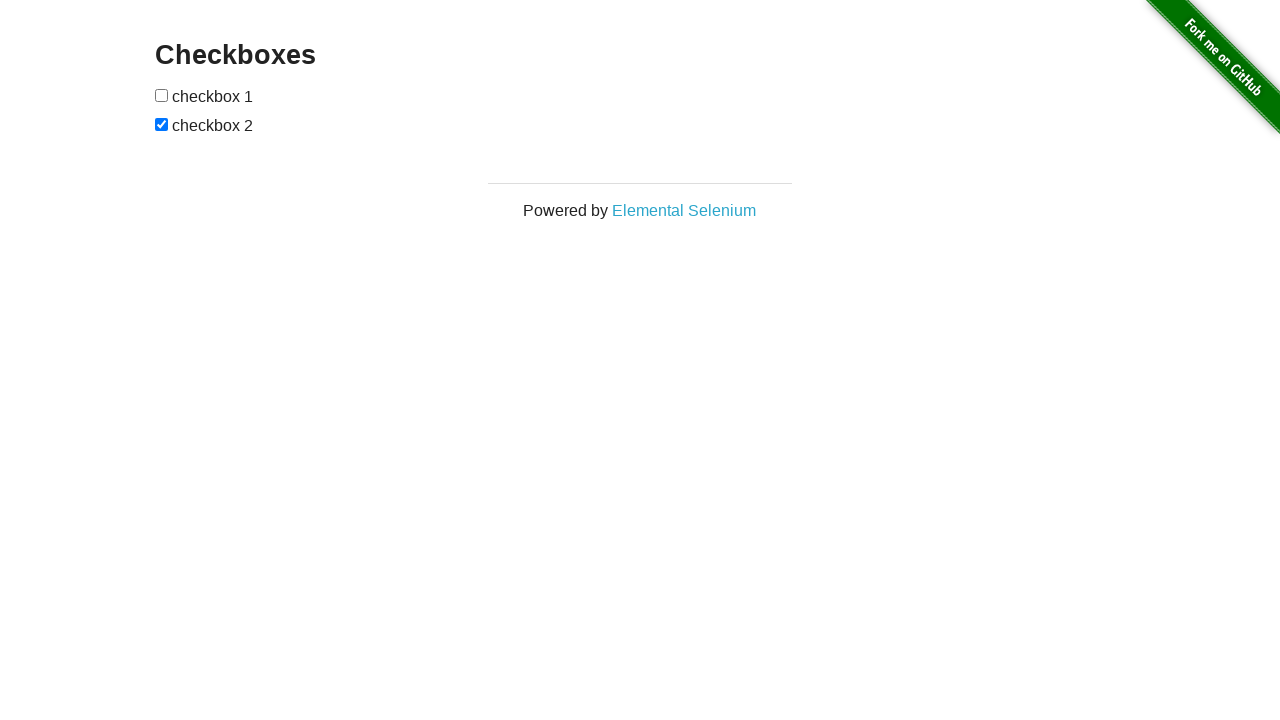

Retrieved the first checkbox element
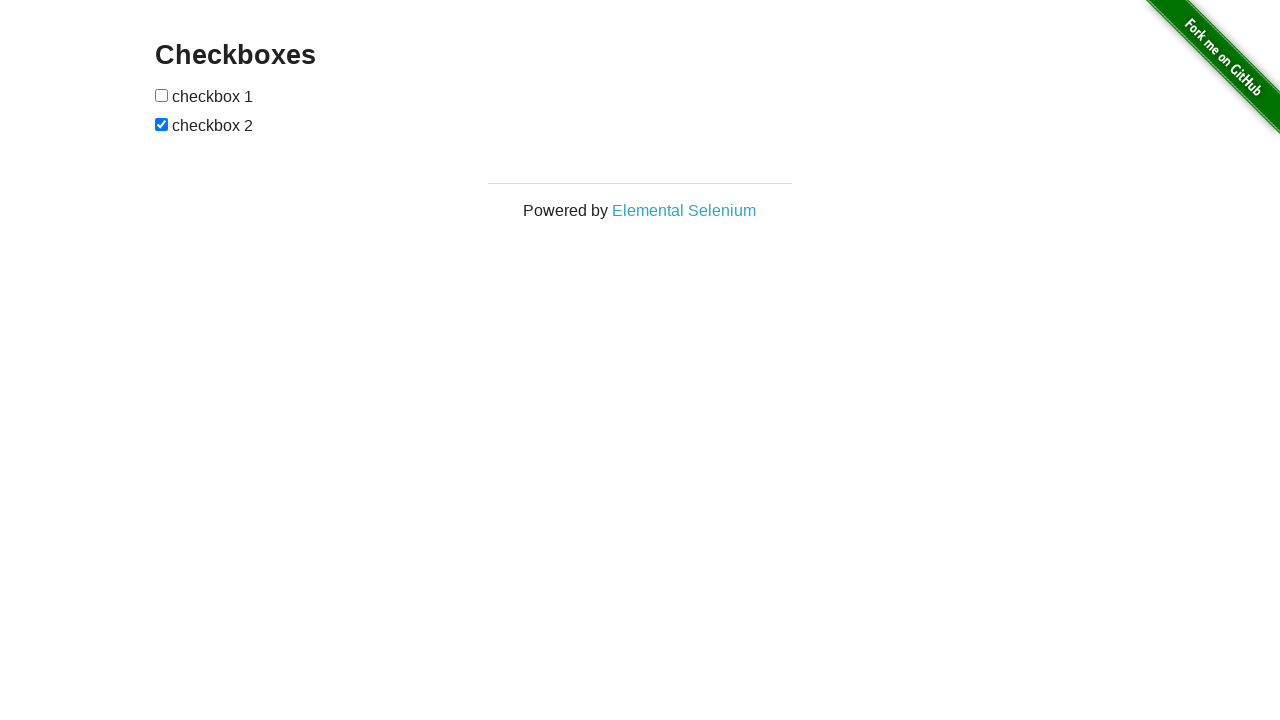

Retrieved the last checkbox element
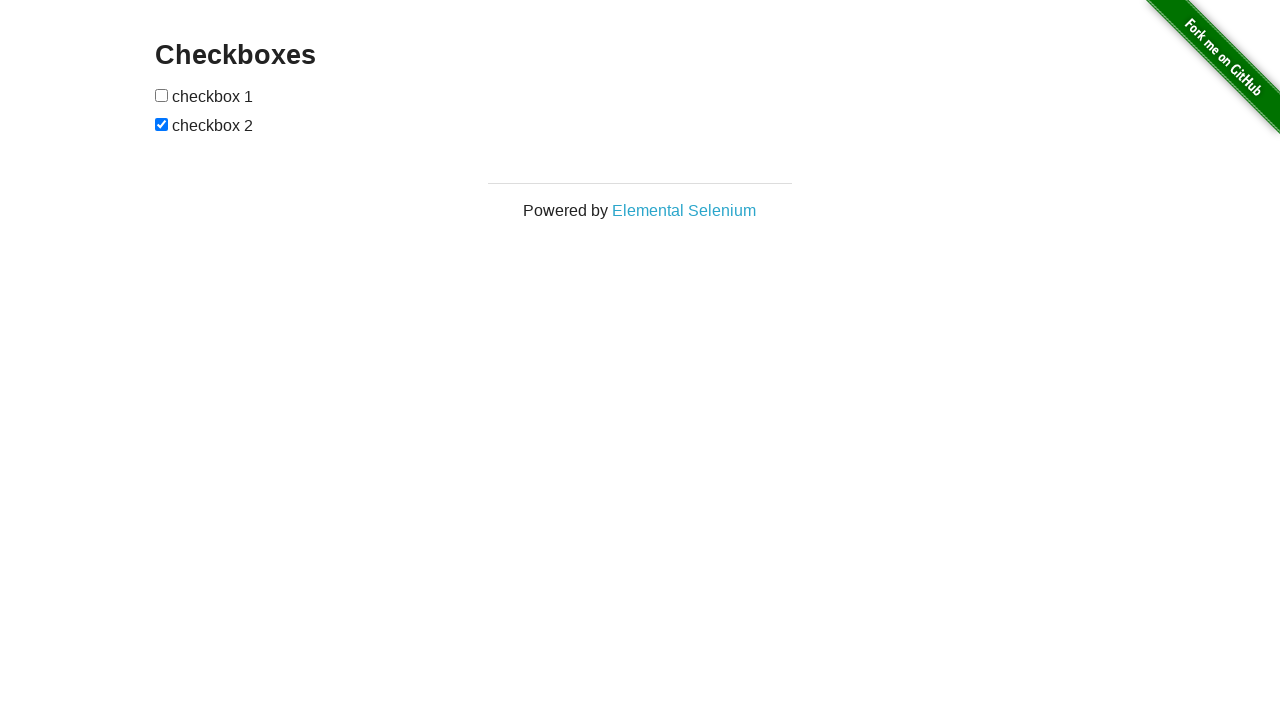

Verified that the last checkbox is checked
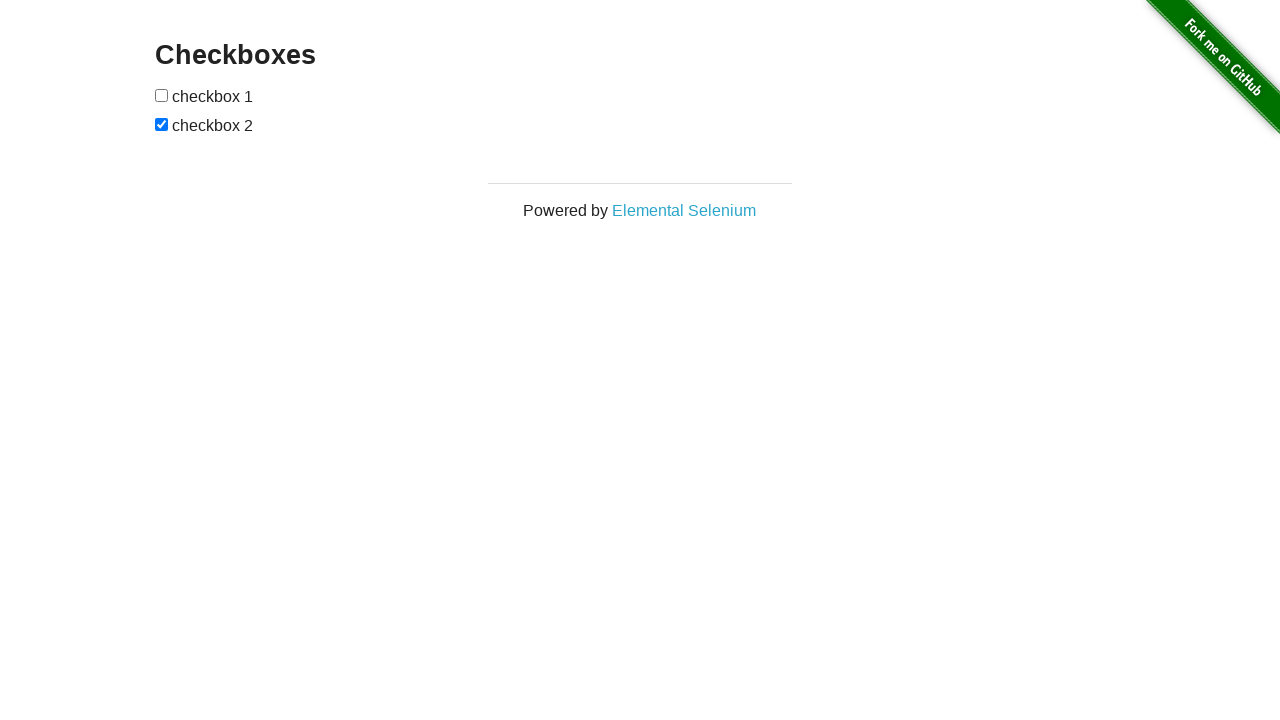

Verified that the first checkbox is unchecked
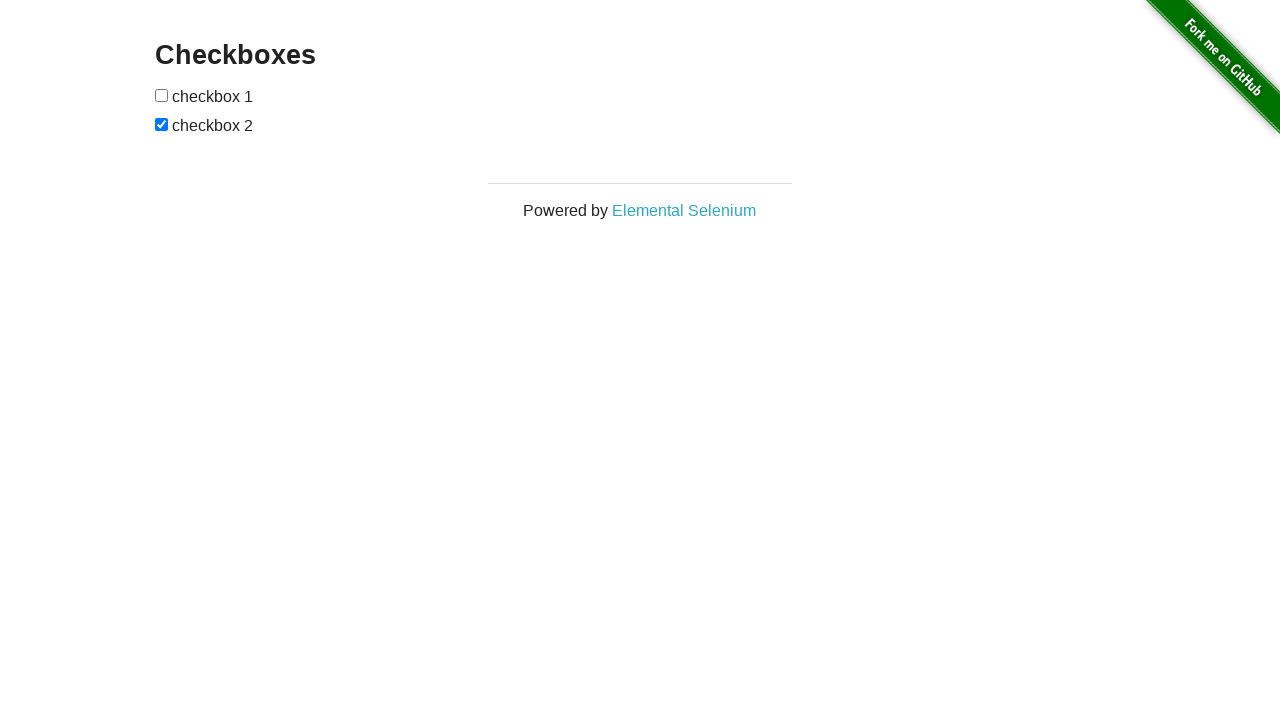

Clicked the first checkbox to check it at (162, 95) on input[type="checkbox"] >> nth=0
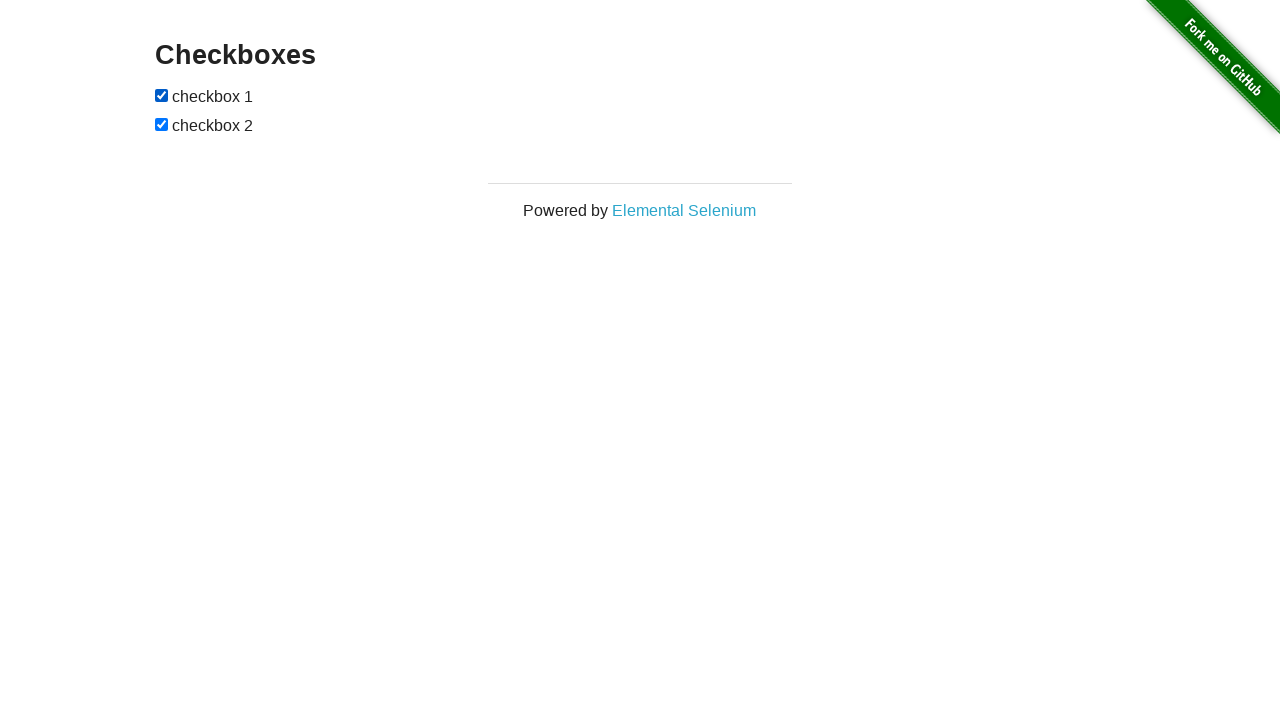

Verified that the first checkbox is now checked after clicking
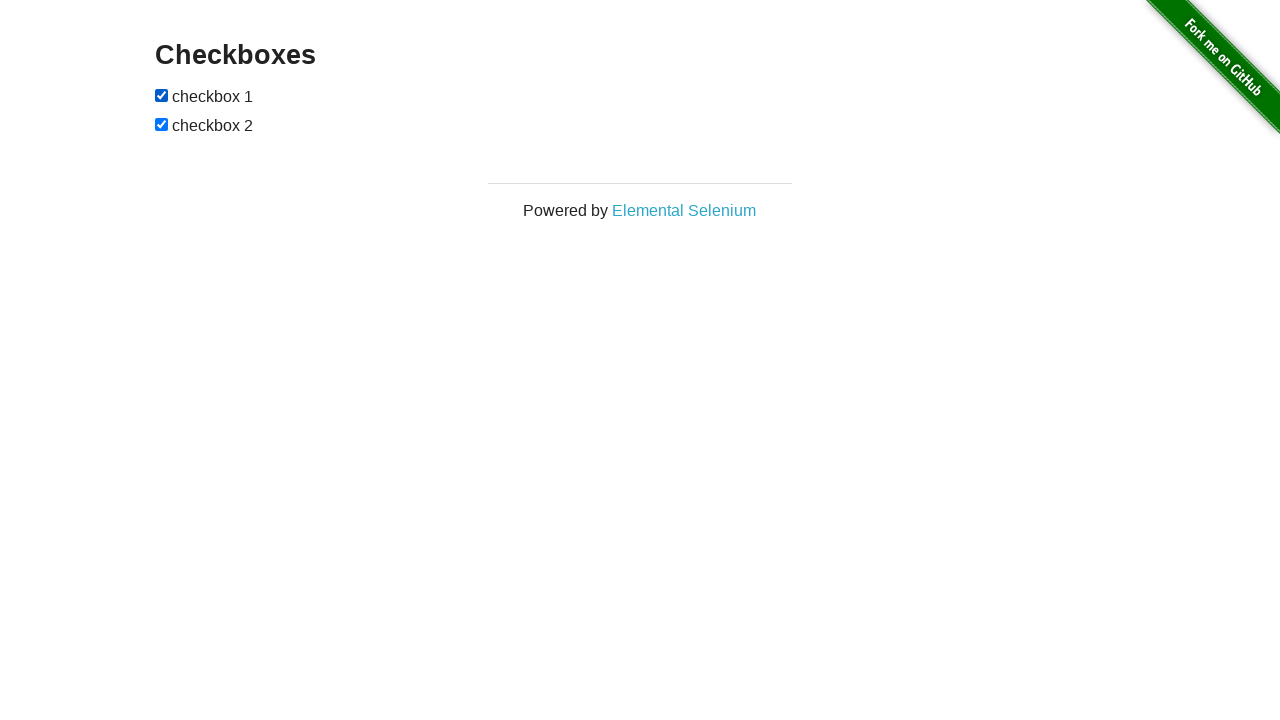

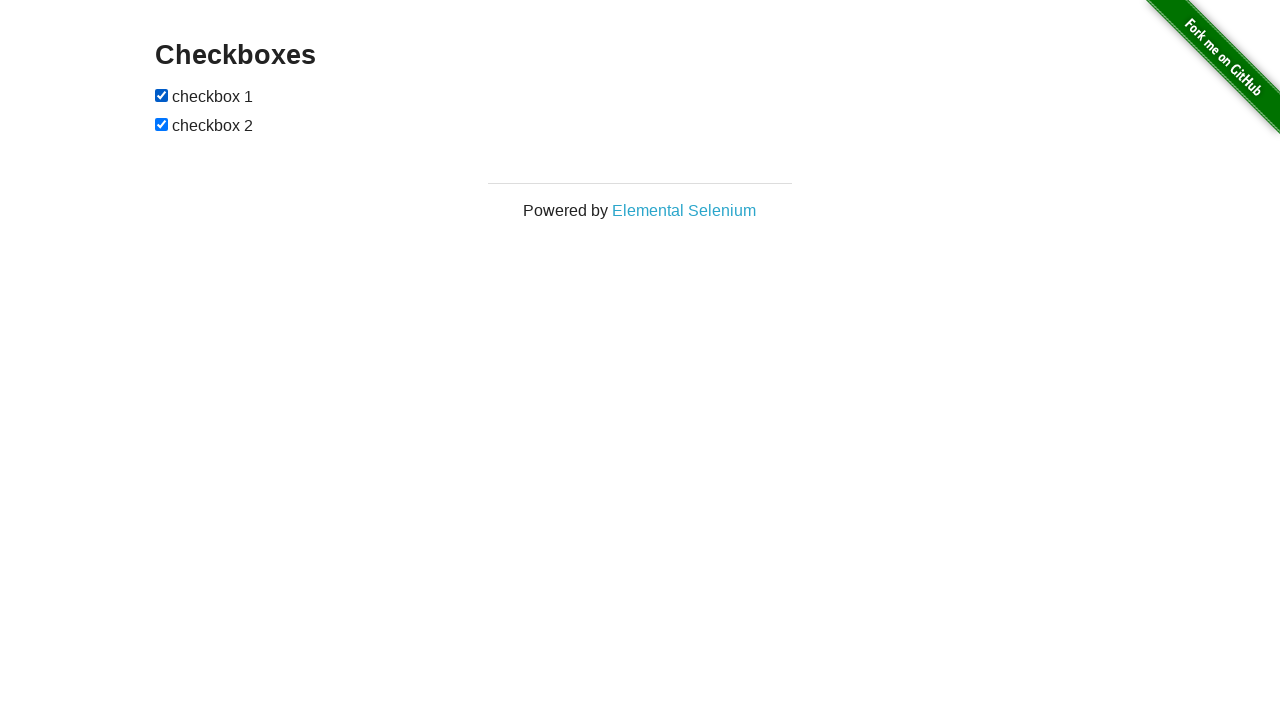